Tests dropdown selection functionality by iterating through all dropdown options and selecting each one that contains "Option" in its text

Starting URL: https://rahulshettyacademy.com/AutomationPractice/

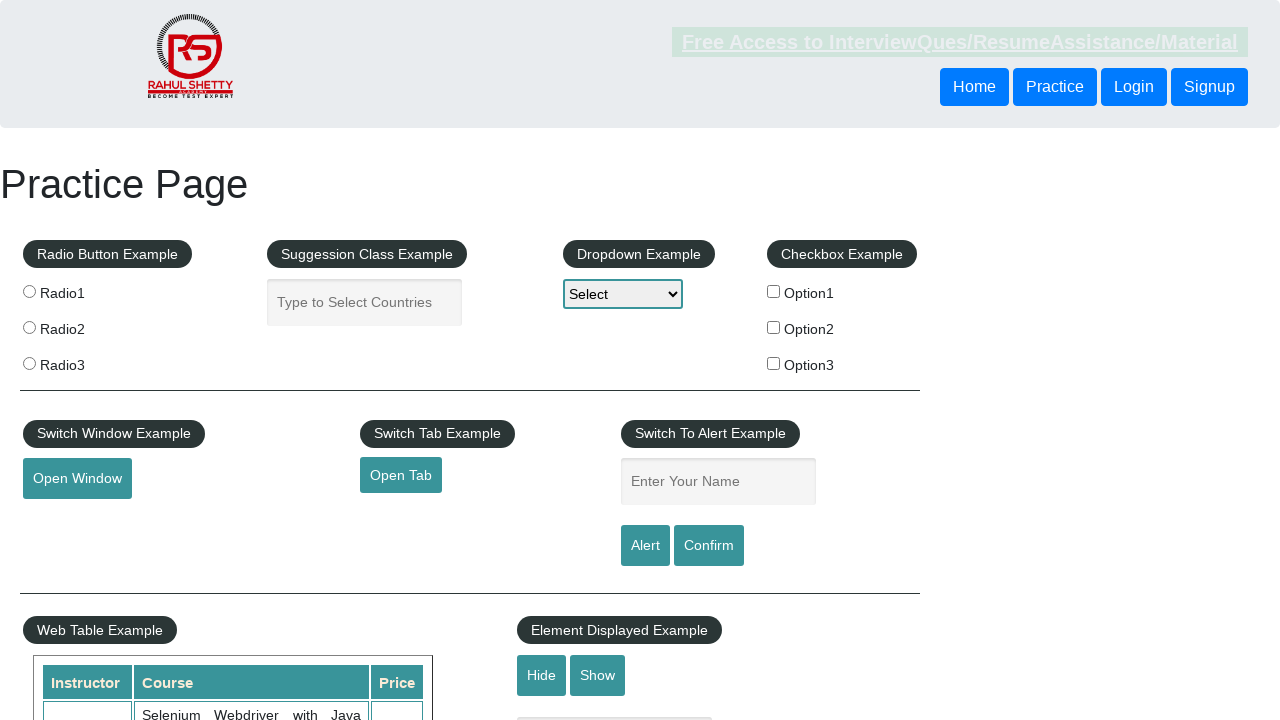

Navigated to automation practice page
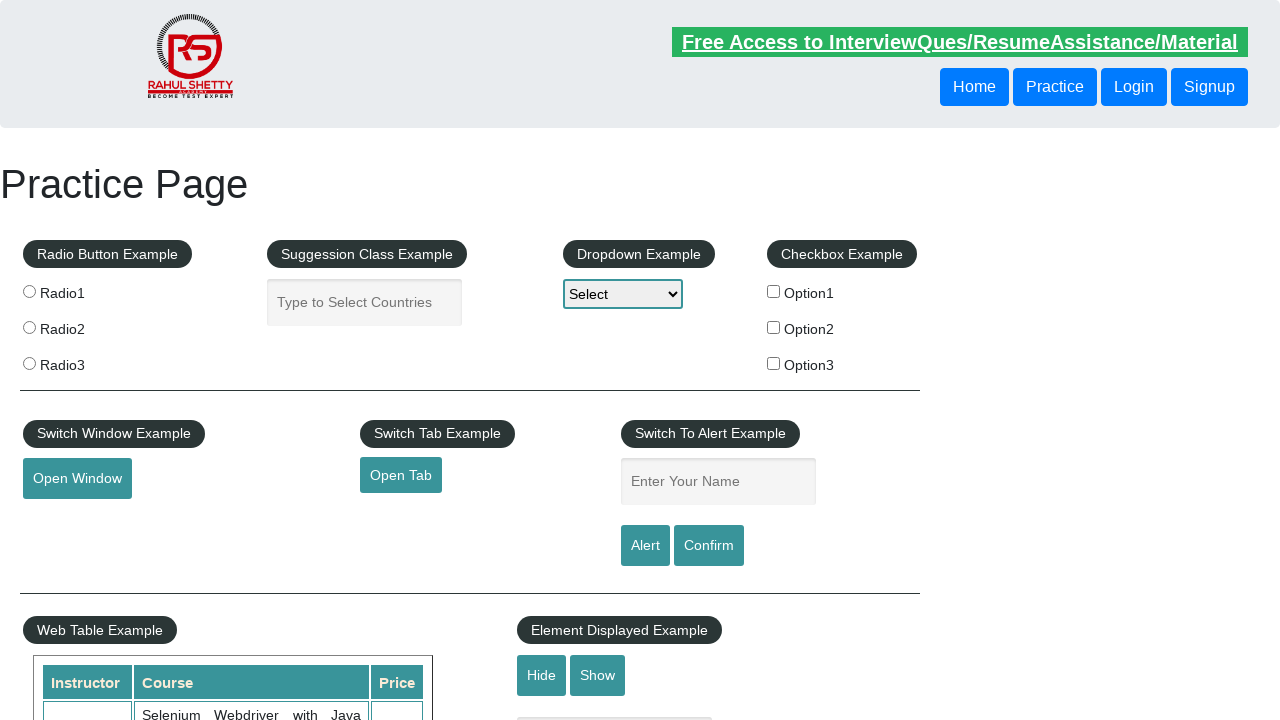

Located all dropdown options
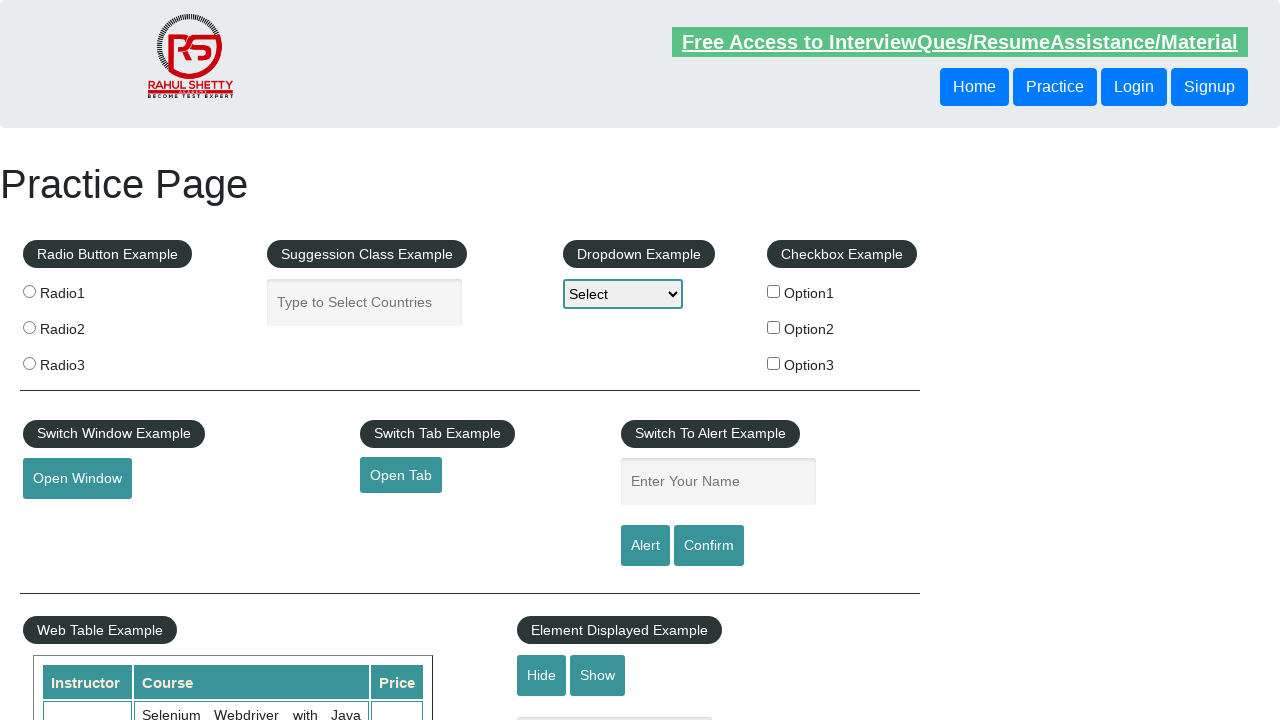

Found 4 dropdown options total
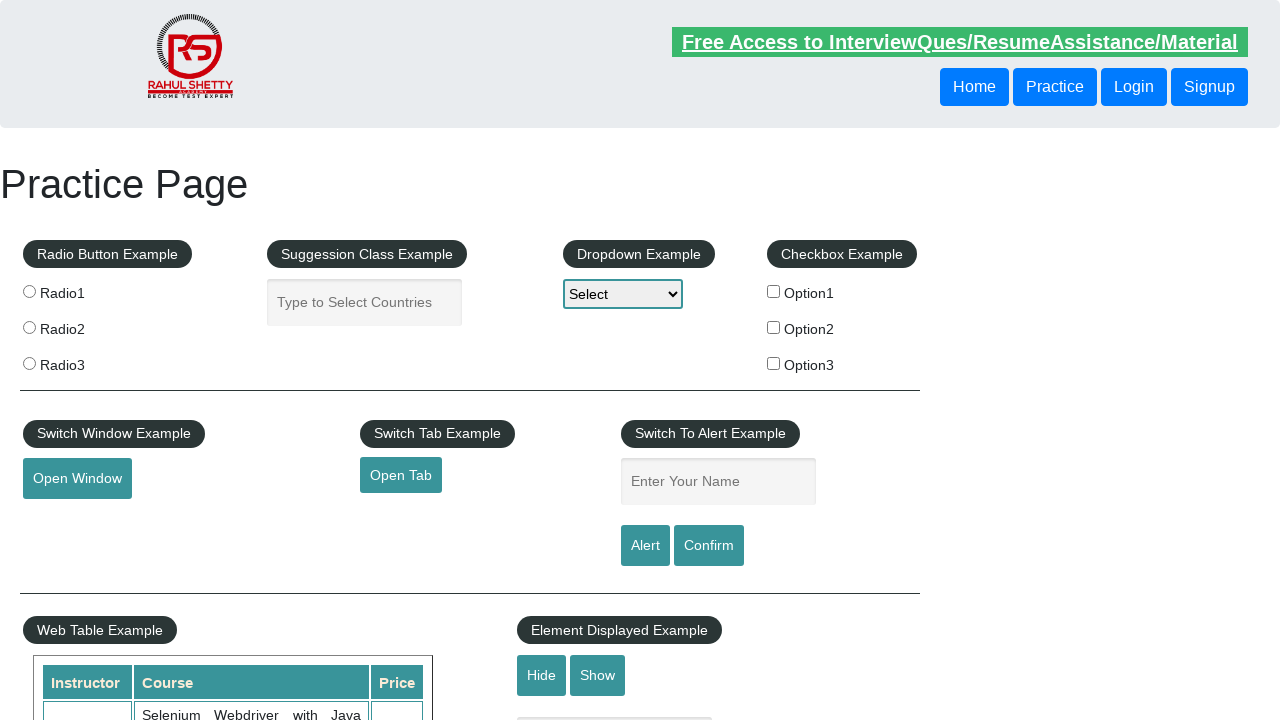

Retrieved fresh list of dropdown options for iteration 1
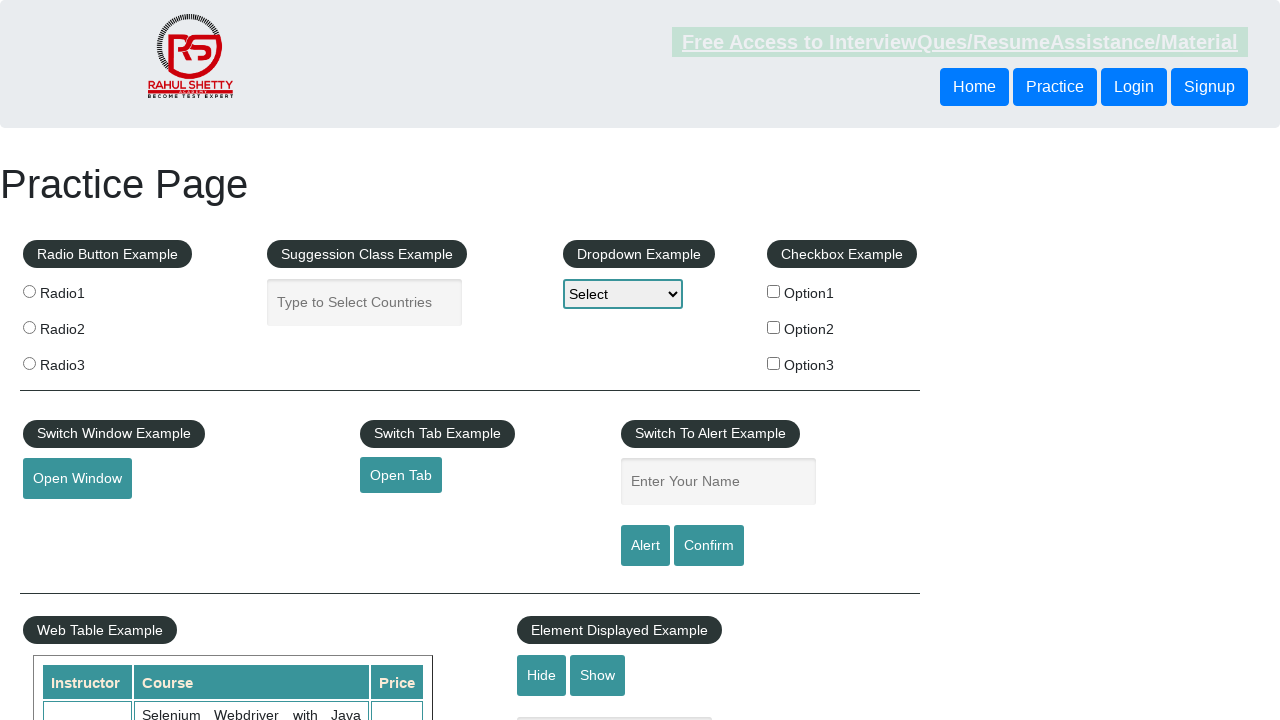

Got option text: Select
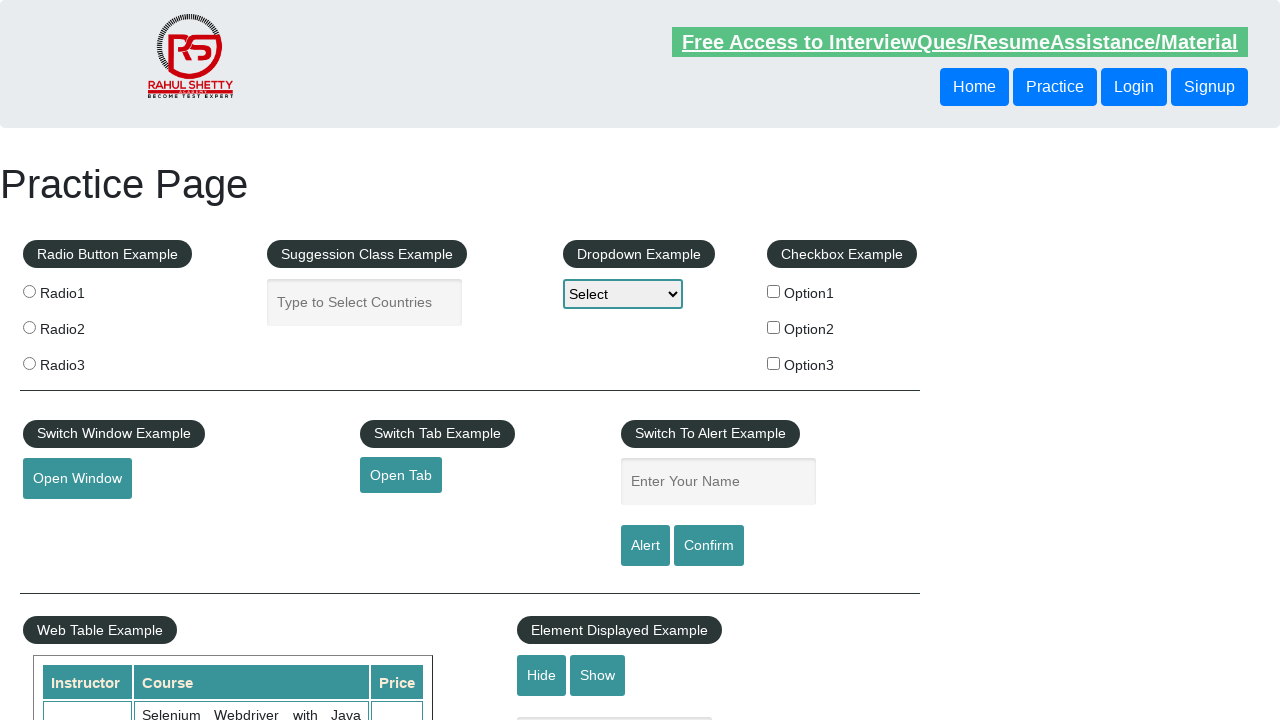

Got option text: Option1
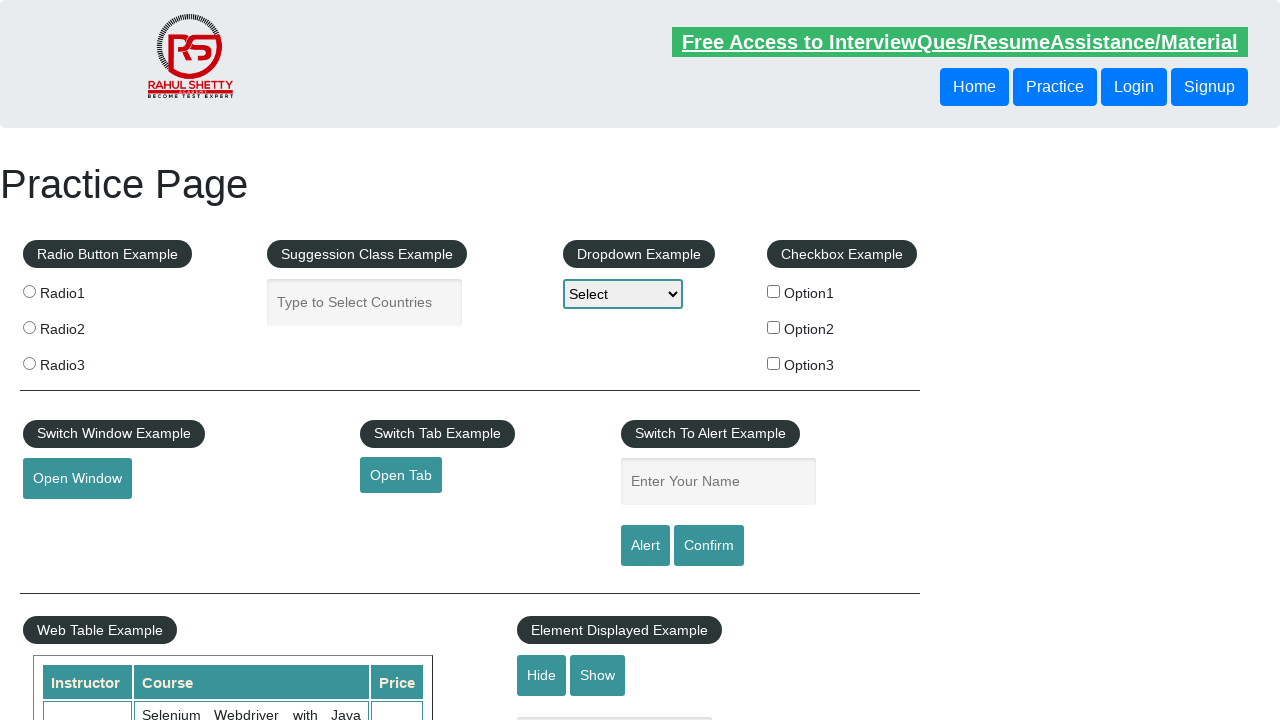

Selected dropdown option at index 1 on select#dropdown-class-example
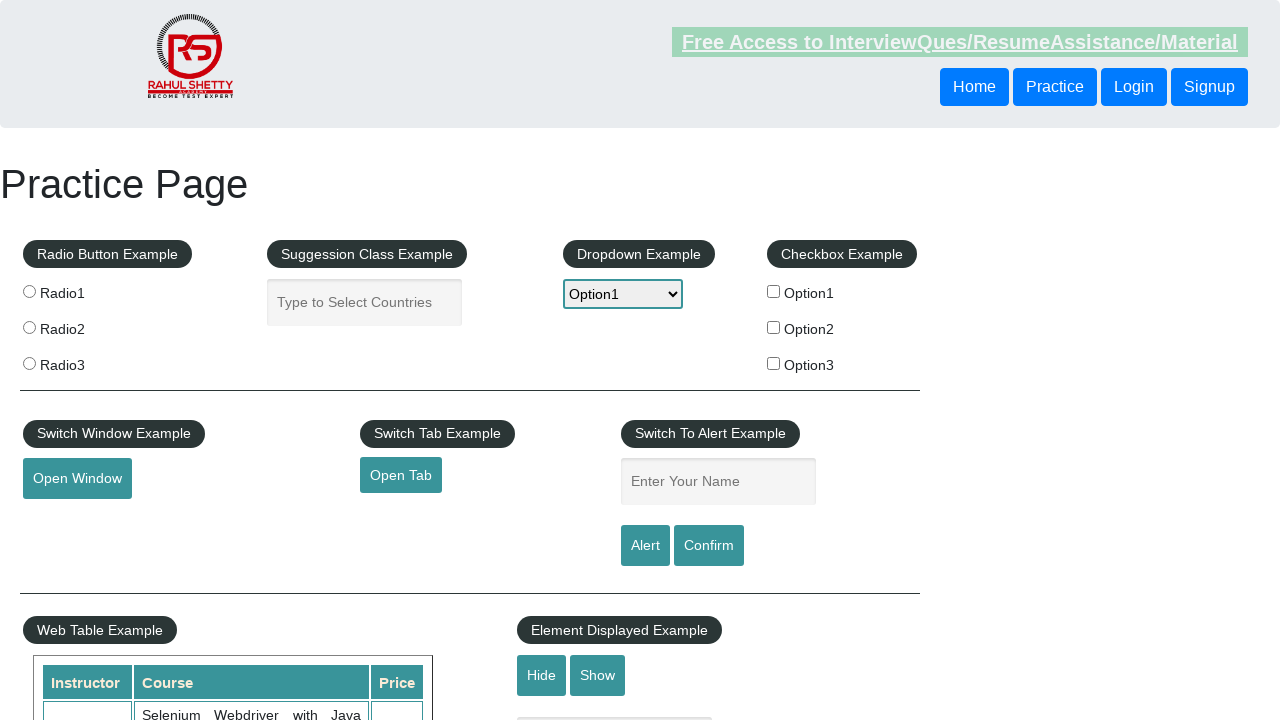

Retrieved selected value: option1
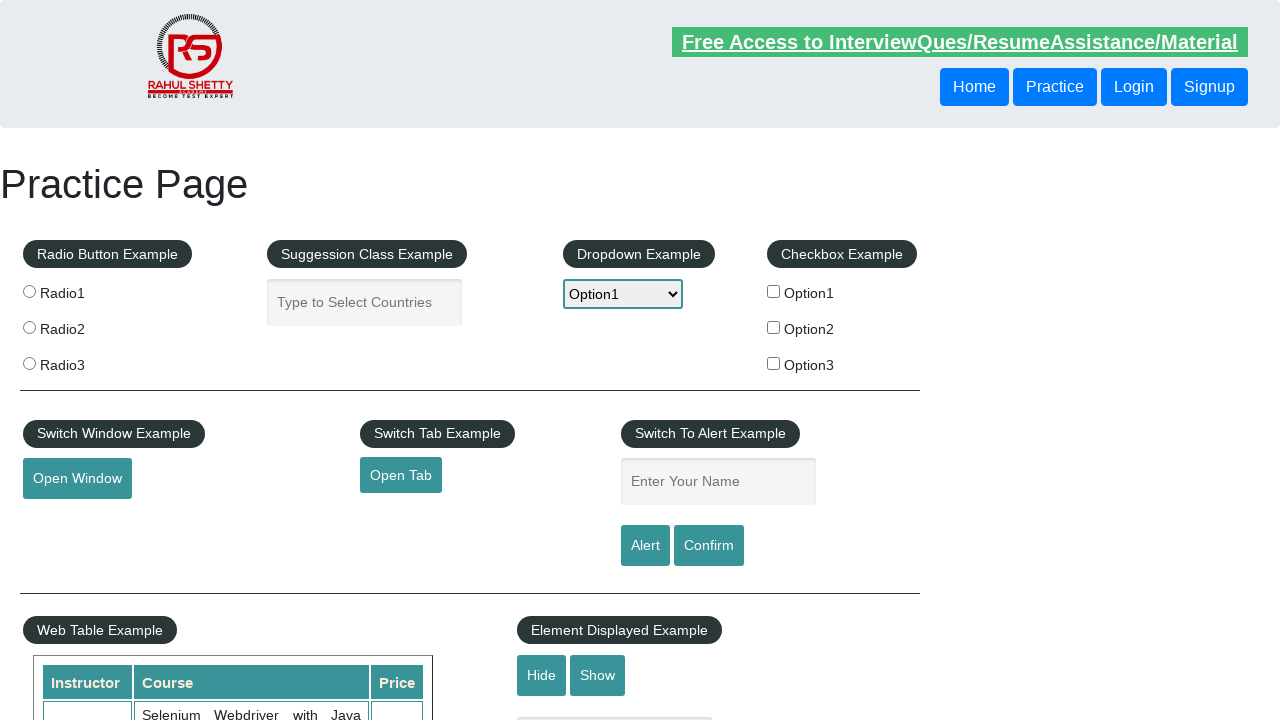

Retrieved fresh list of dropdown options for iteration 2
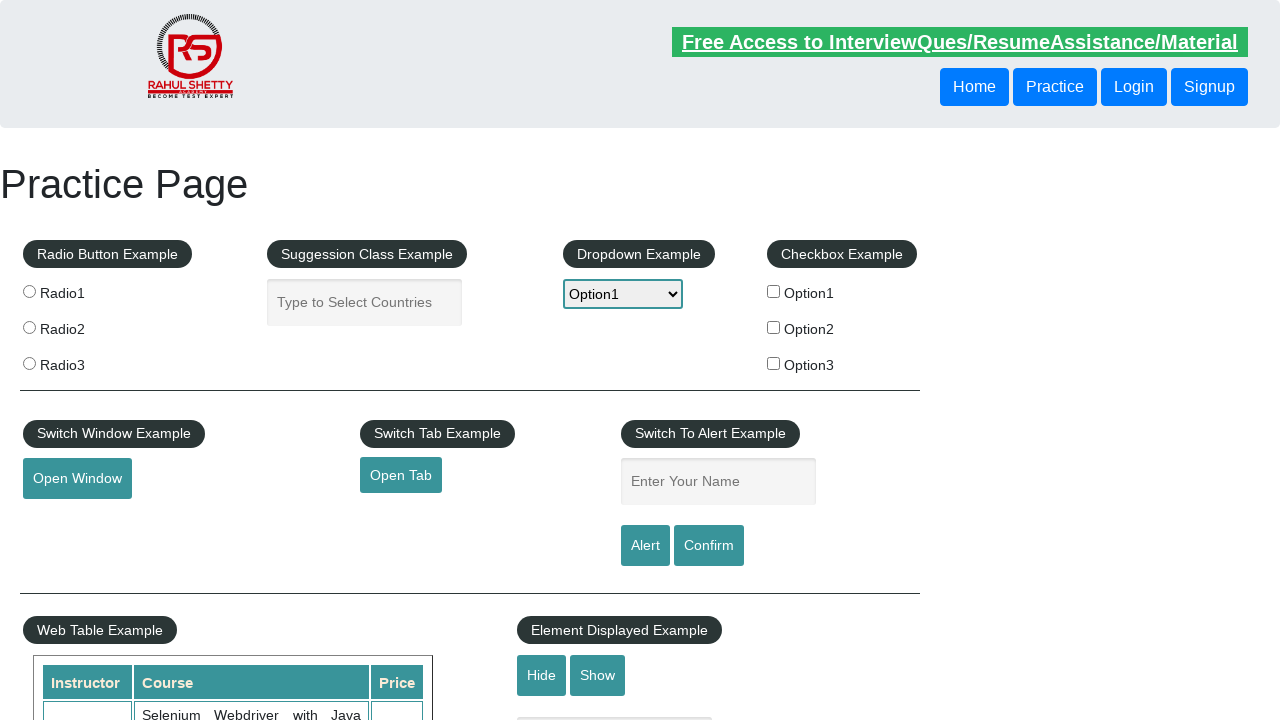

Got option text: Select
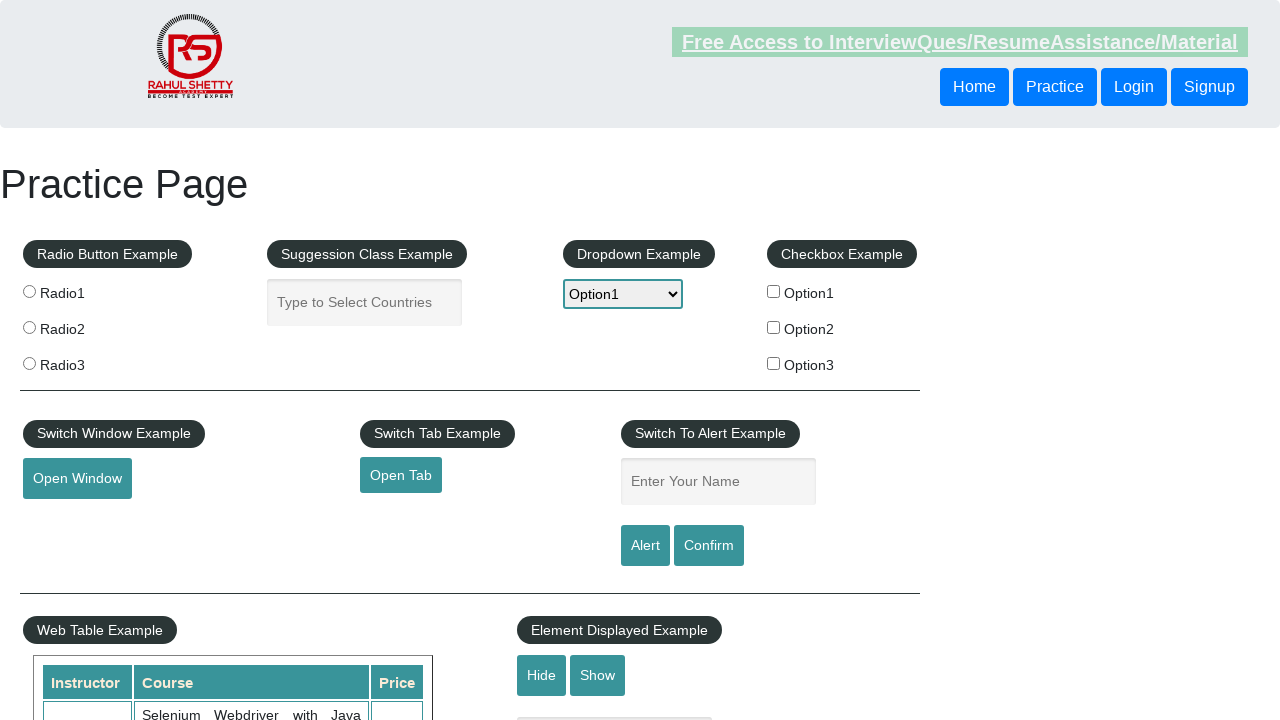

Got option text: Option1
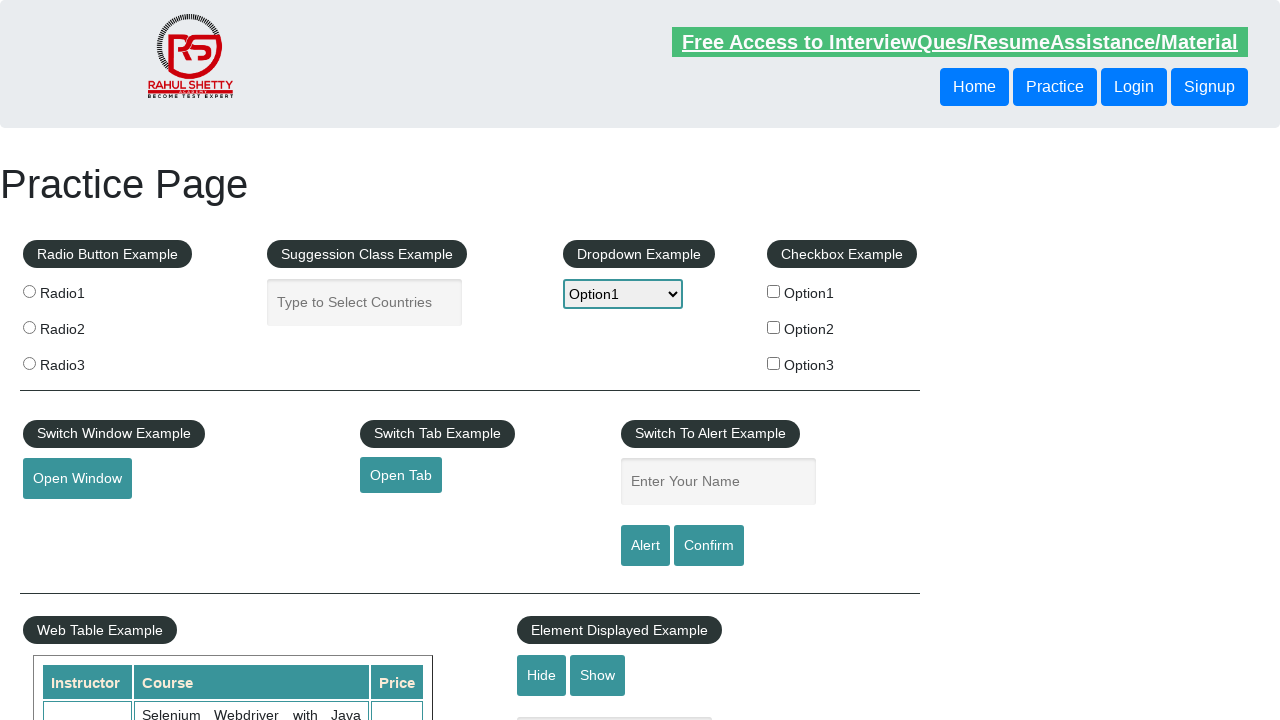

Selected dropdown option at index 2 on select#dropdown-class-example
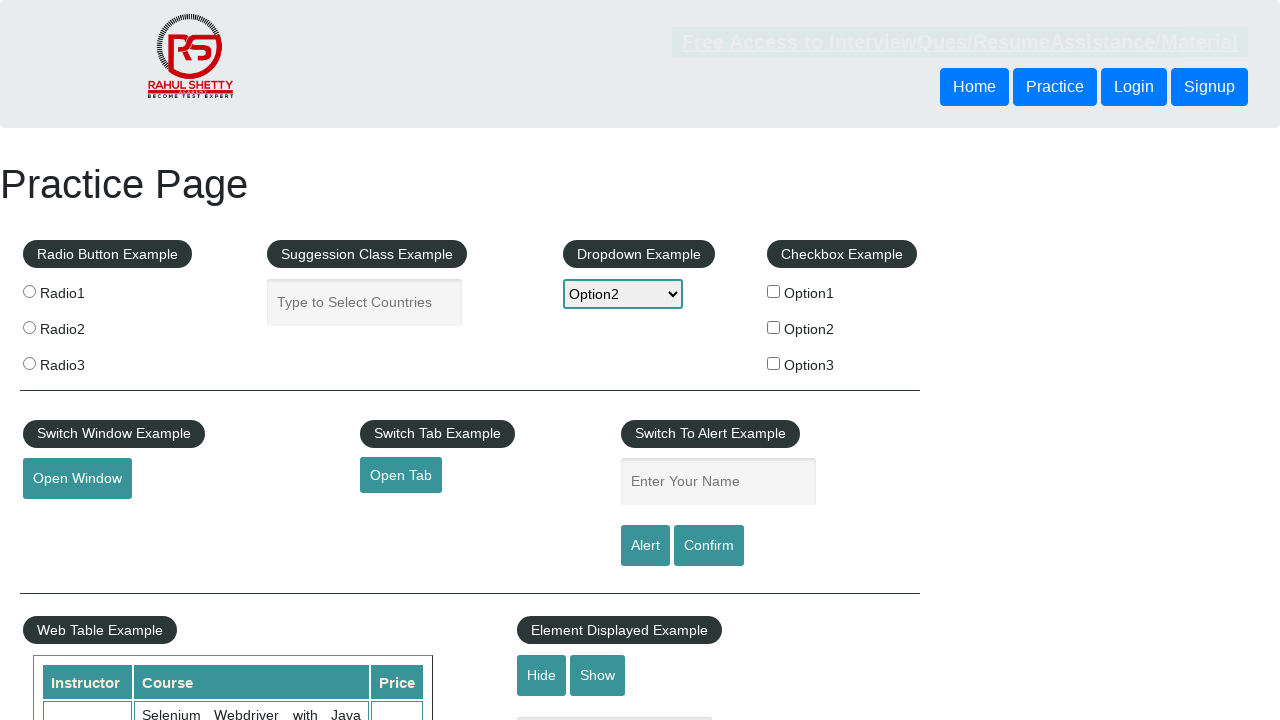

Retrieved selected value: option2
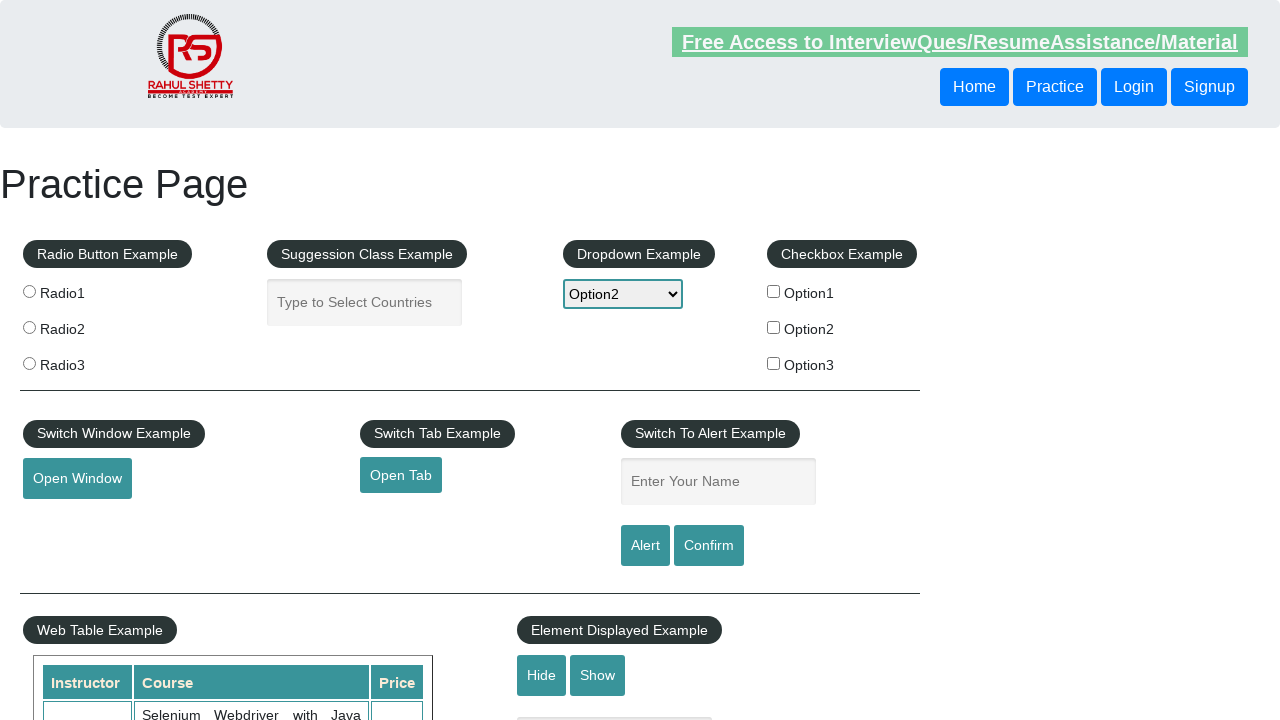

Retrieved fresh list of dropdown options for iteration 3
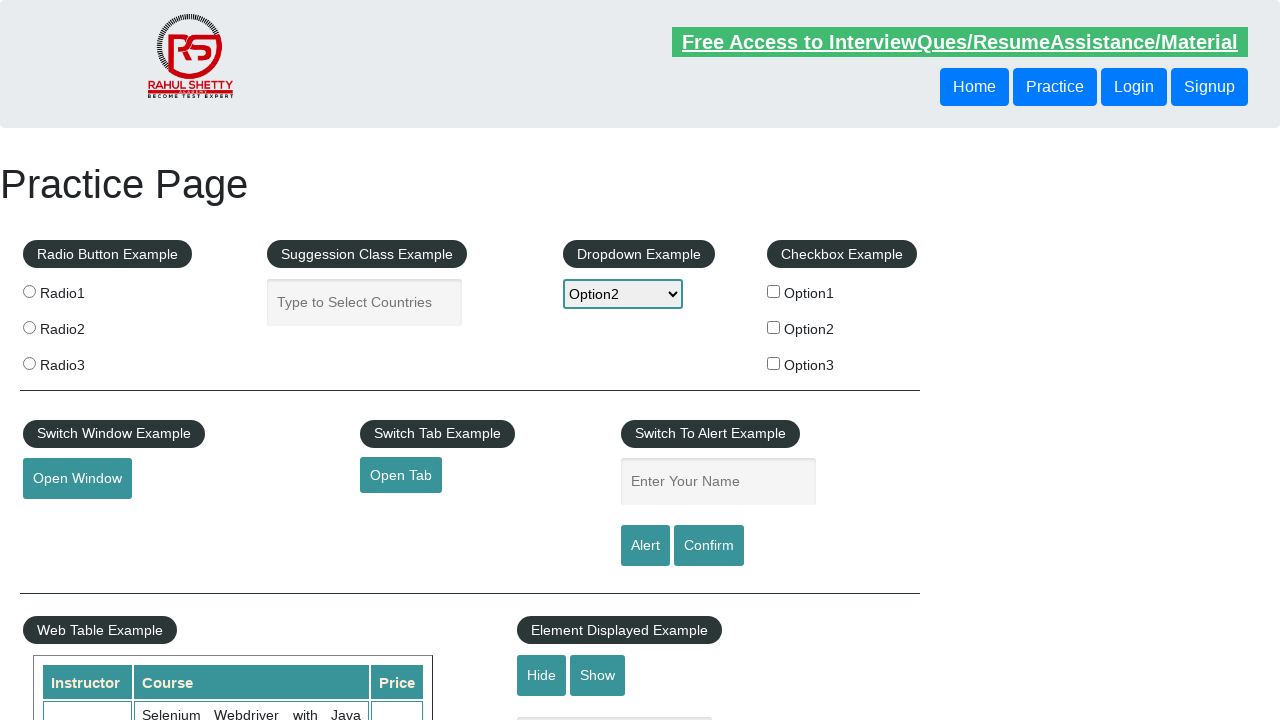

Got option text: Select
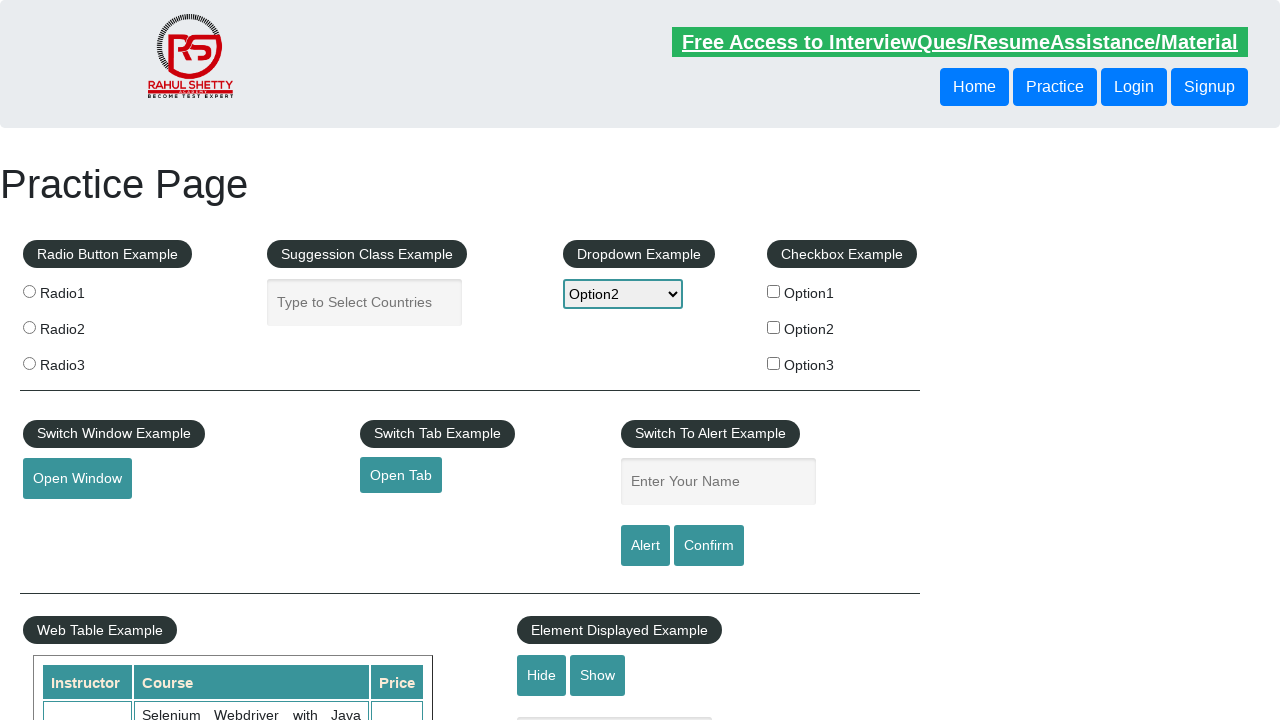

Got option text: Option1
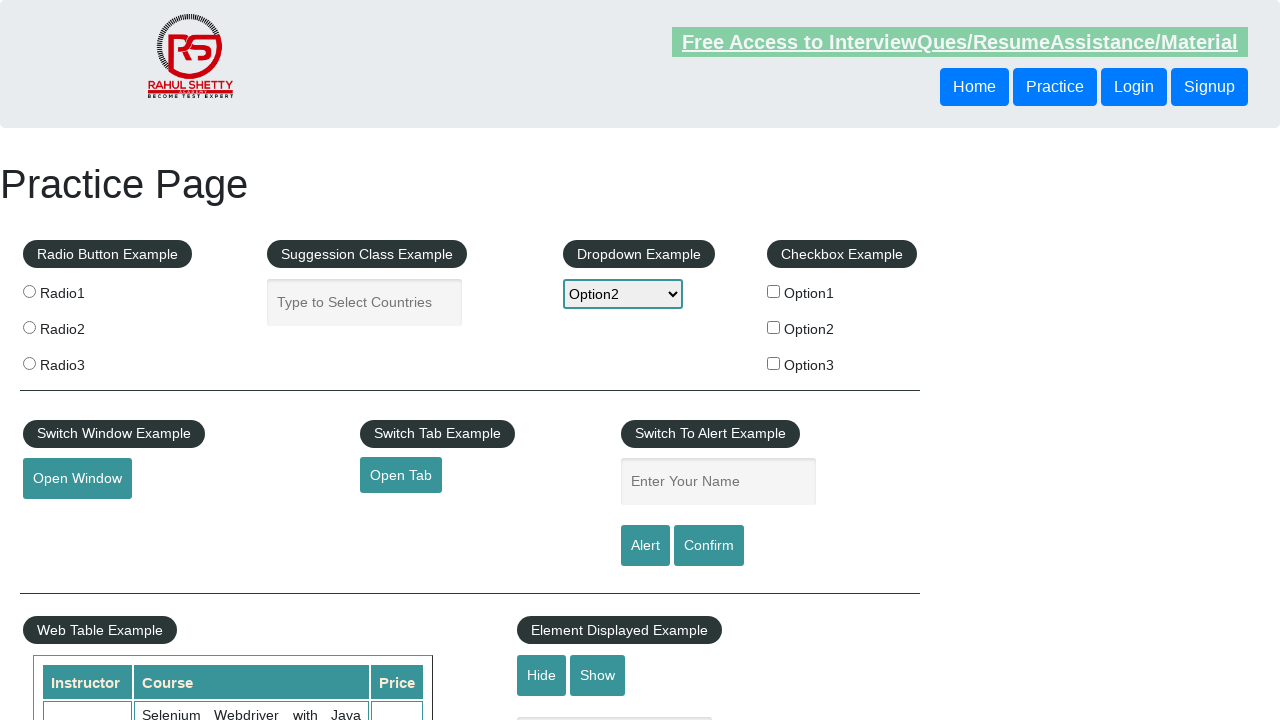

Selected dropdown option at index 3 on select#dropdown-class-example
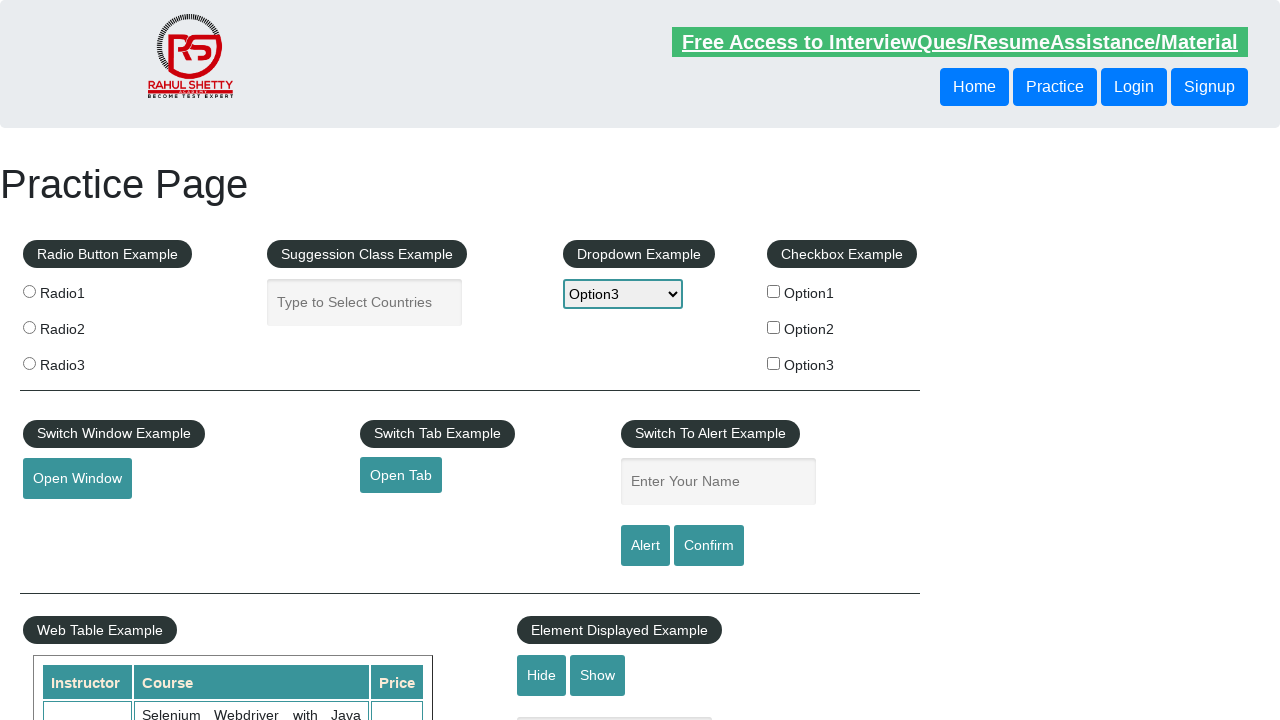

Retrieved selected value: option3
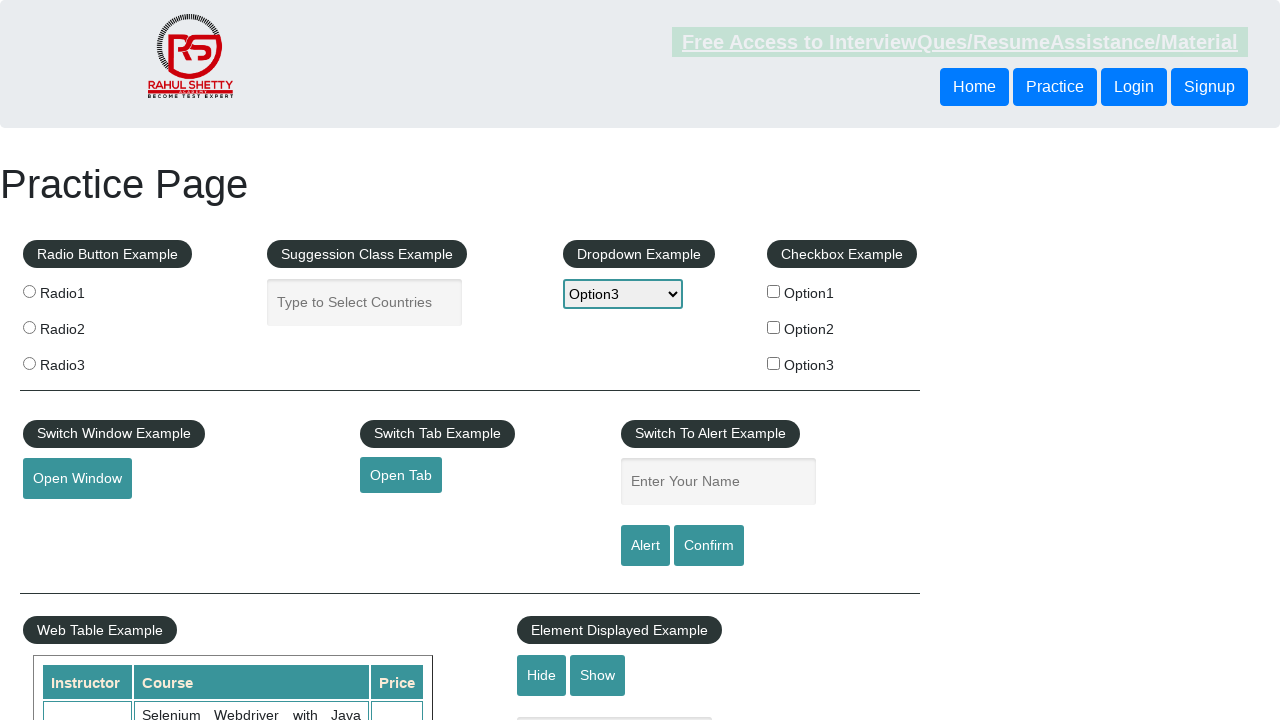

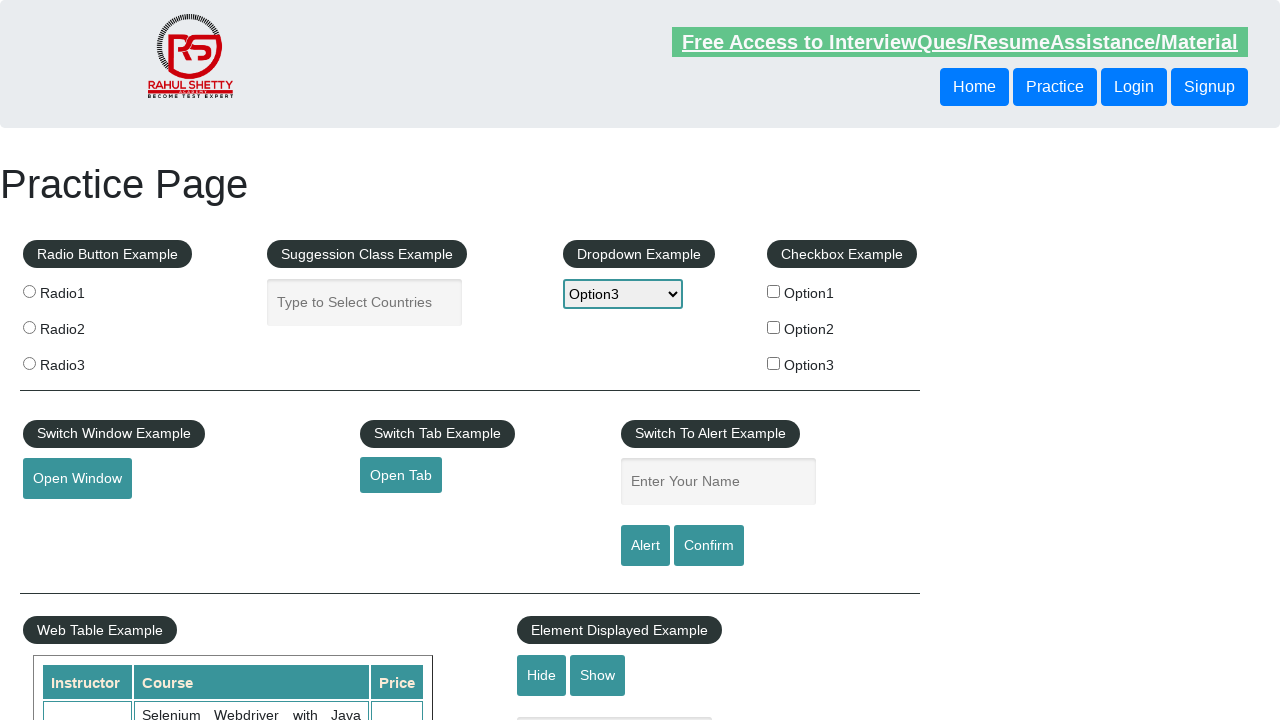